Tests a slow calculator web application by setting a delay value, performing a calculation (7+8), waiting for the result, and verifying the answer is 15.

Starting URL: https://bonigarcia.dev/selenium-webdriver-java/slow-calculator.html

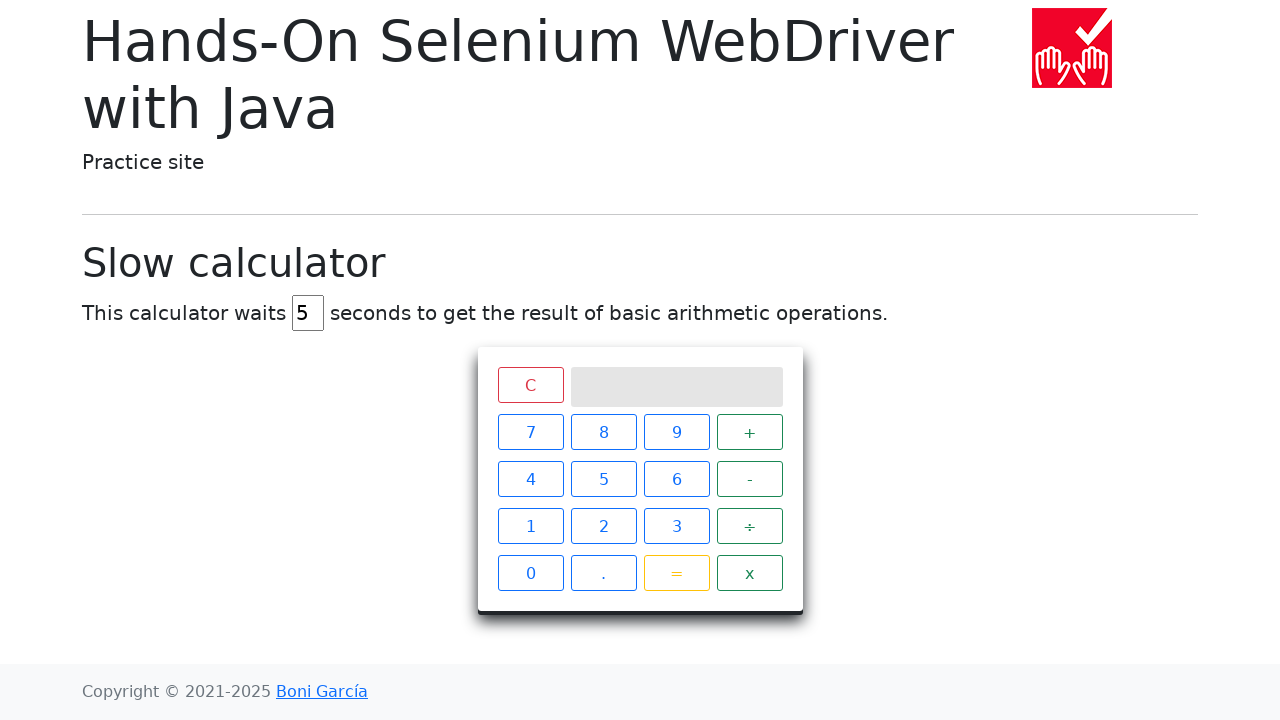

Clicked Due column header to sort ascending
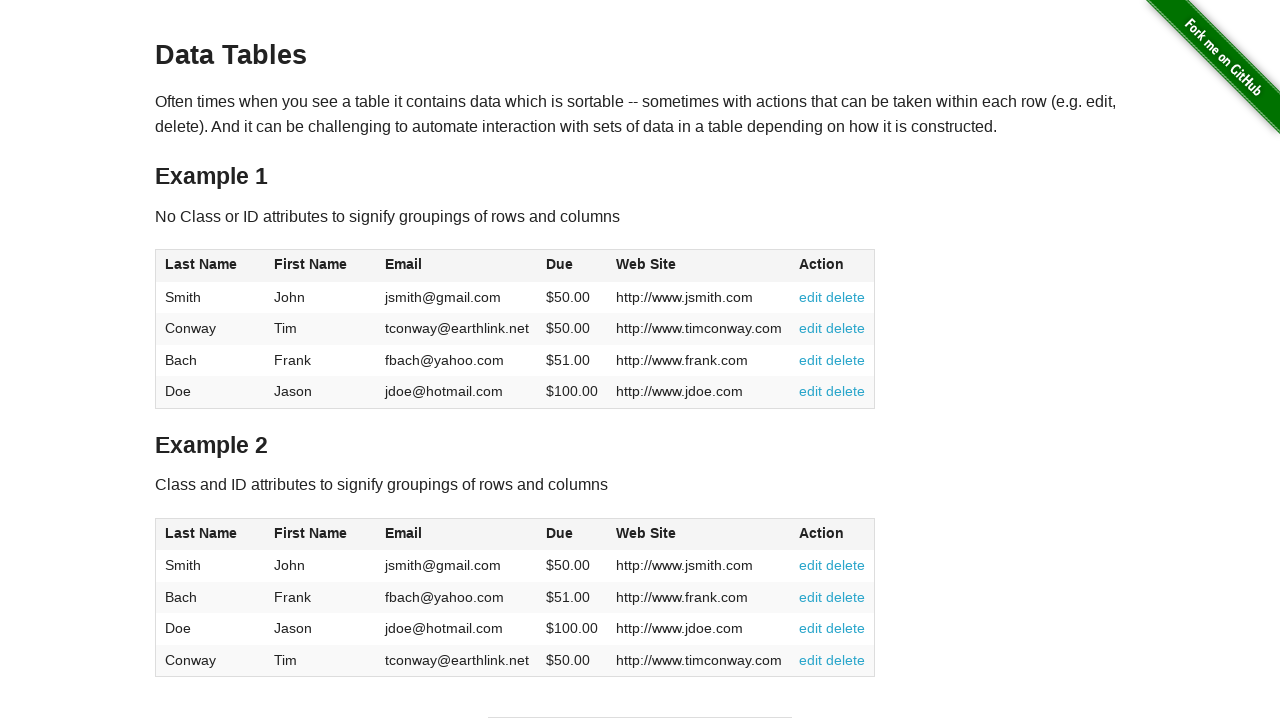

Clicked Due column header again to sort descending
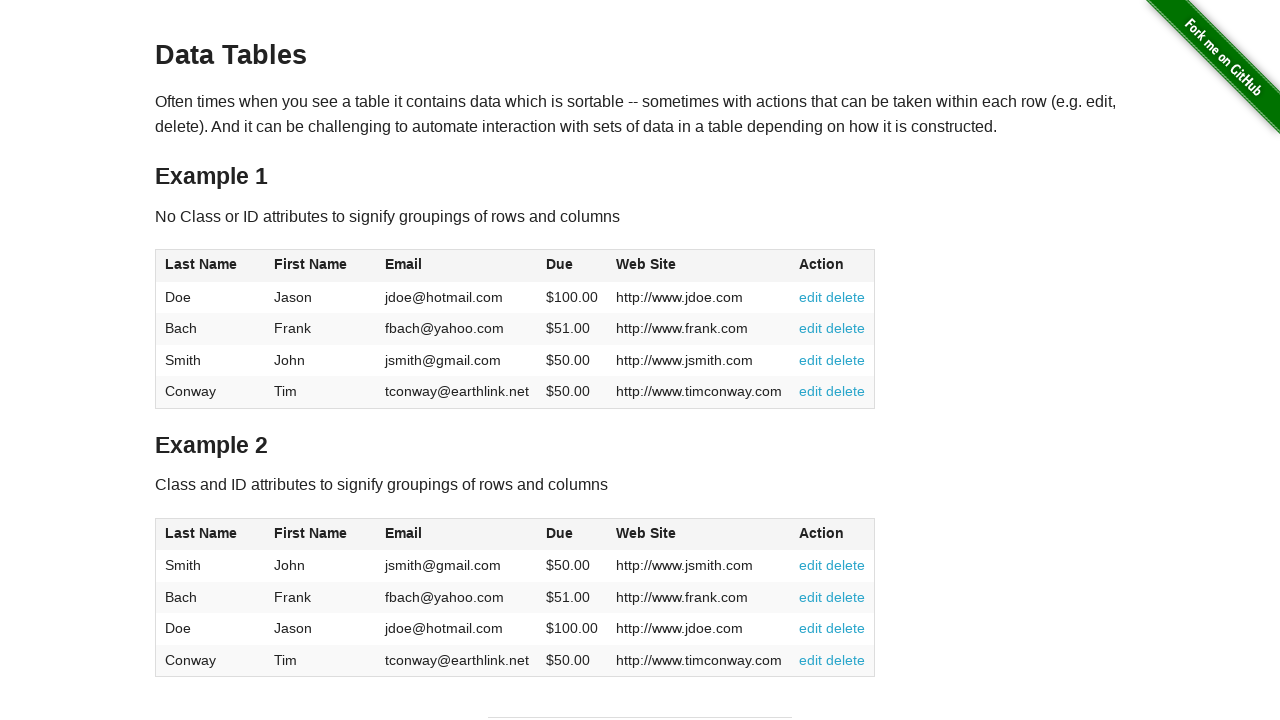

Waited for table to be sorted and Due column elements to be present
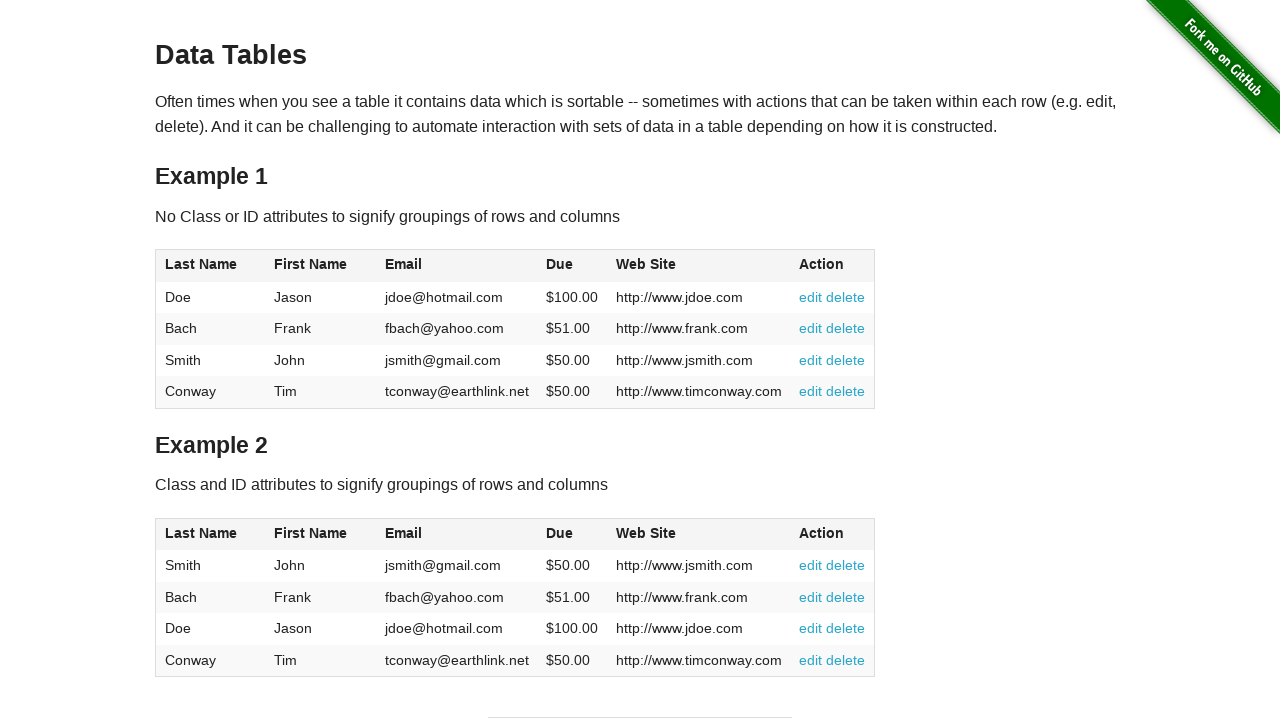

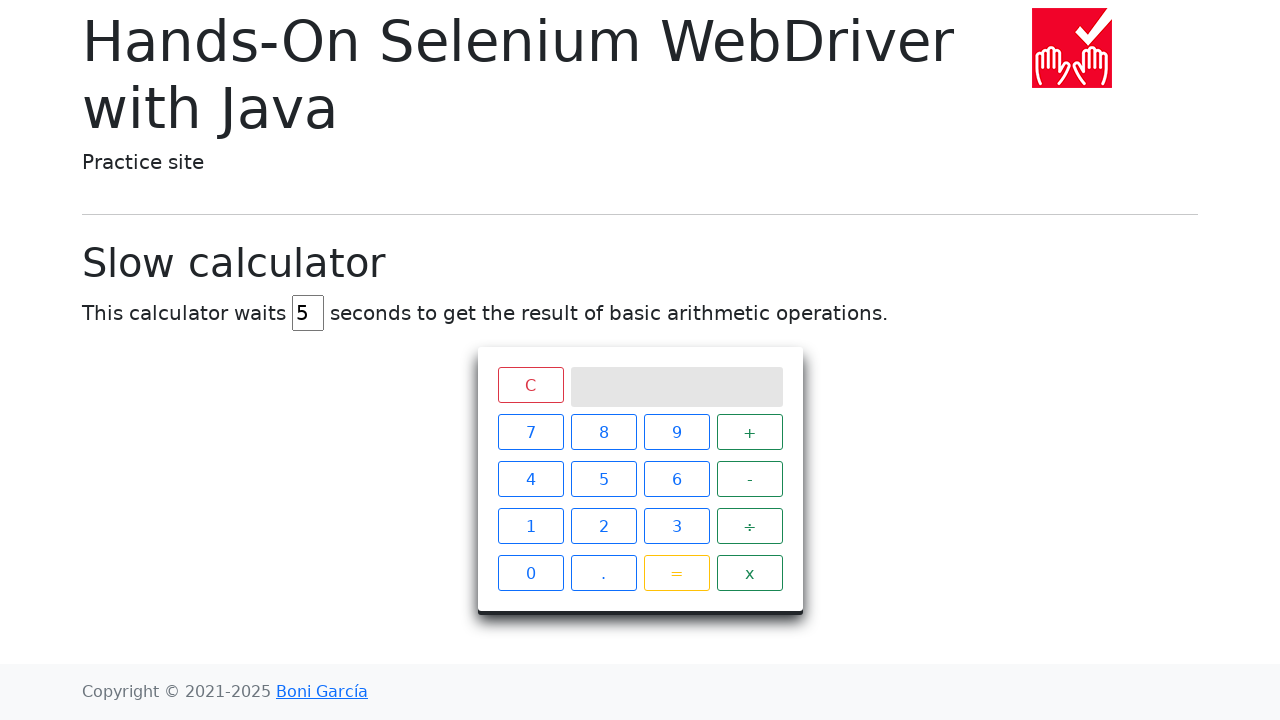